Tests checkbox functionality by checking their selection state and clicking to select both checkboxes if they are not already selected

Starting URL: https://the-internet.herokuapp.com/checkboxes

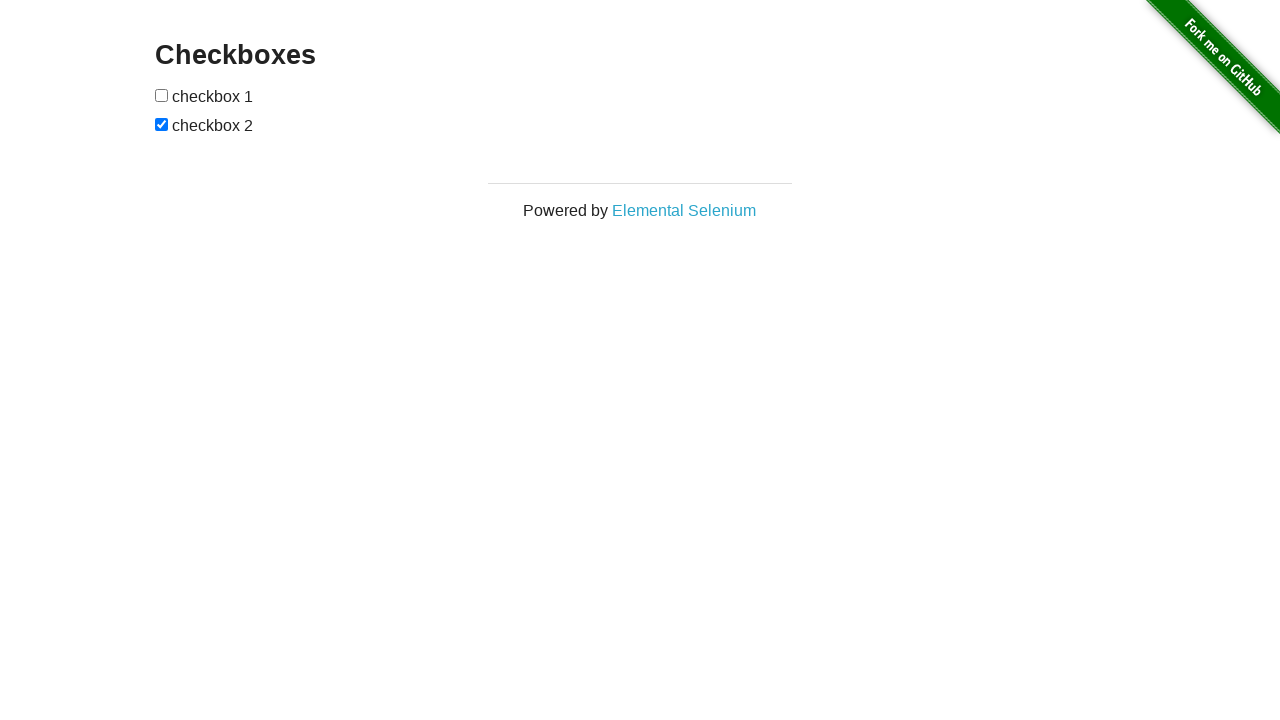

Located the first checkbox element
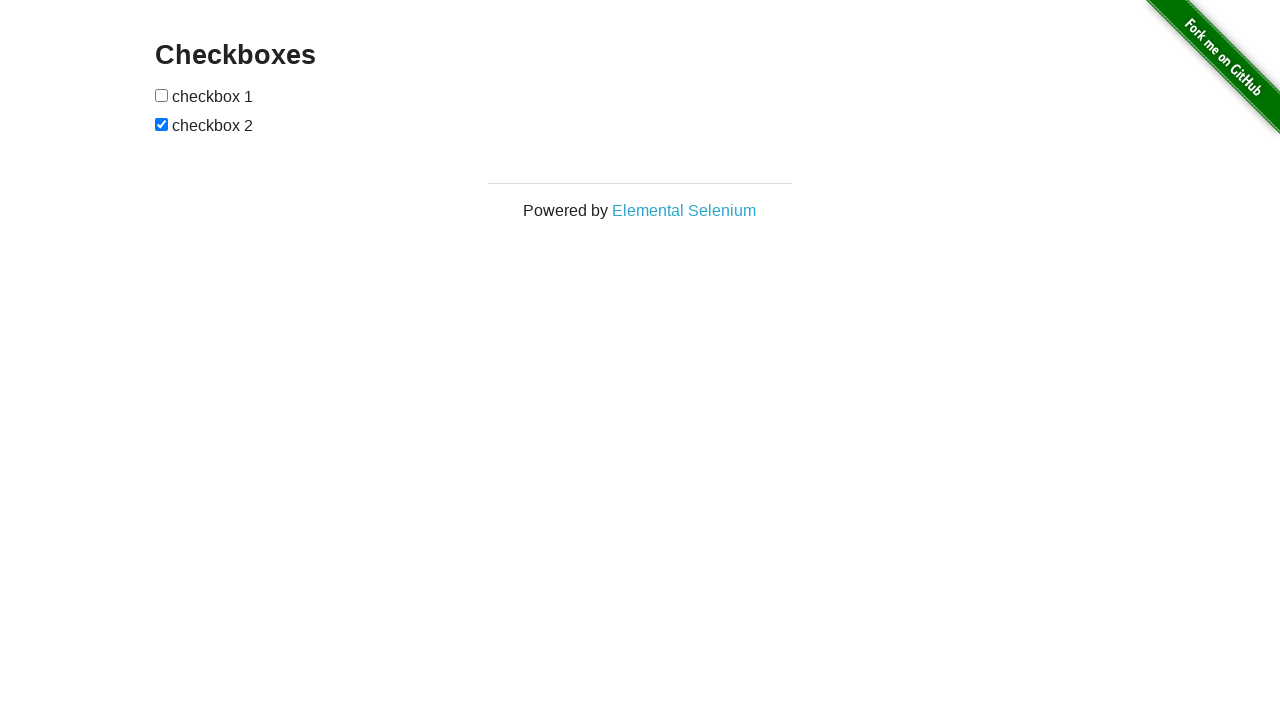

Located the second checkbox element
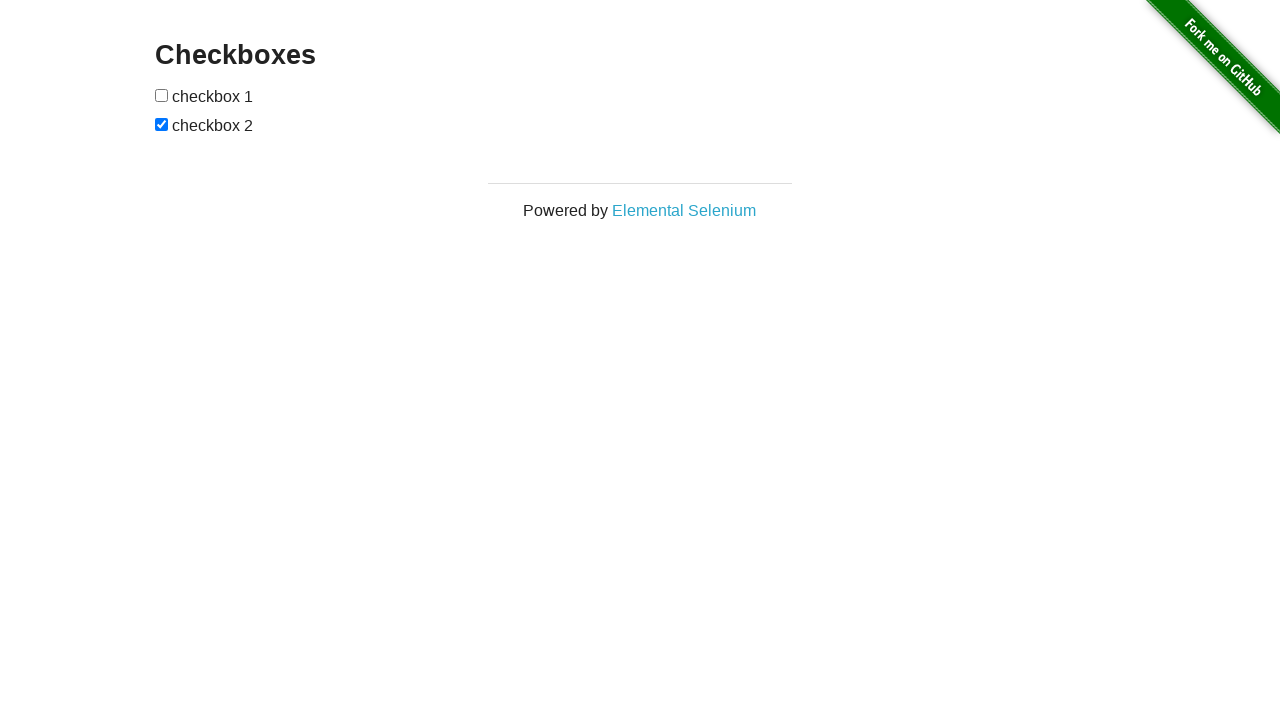

First checkbox is not checked
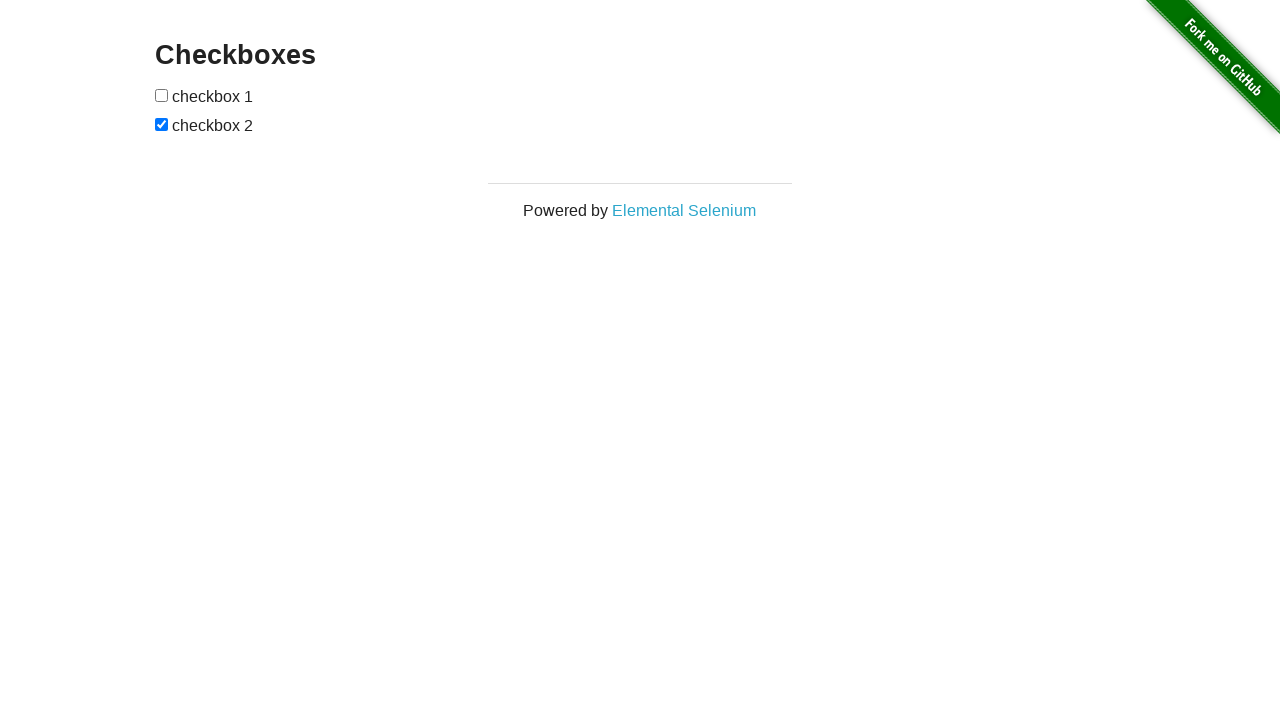

Clicked the first checkbox to select it at (162, 95) on xpath=//form[@id='checkboxes']//input[1]
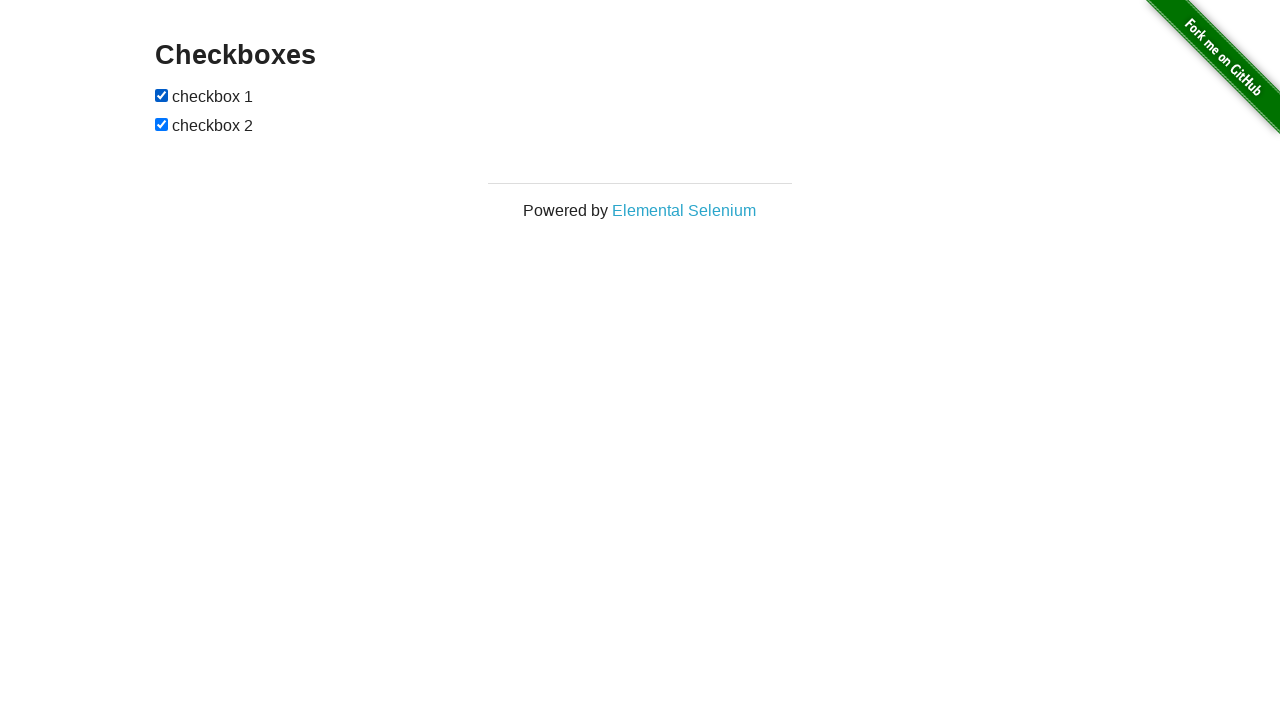

Second checkbox is already checked
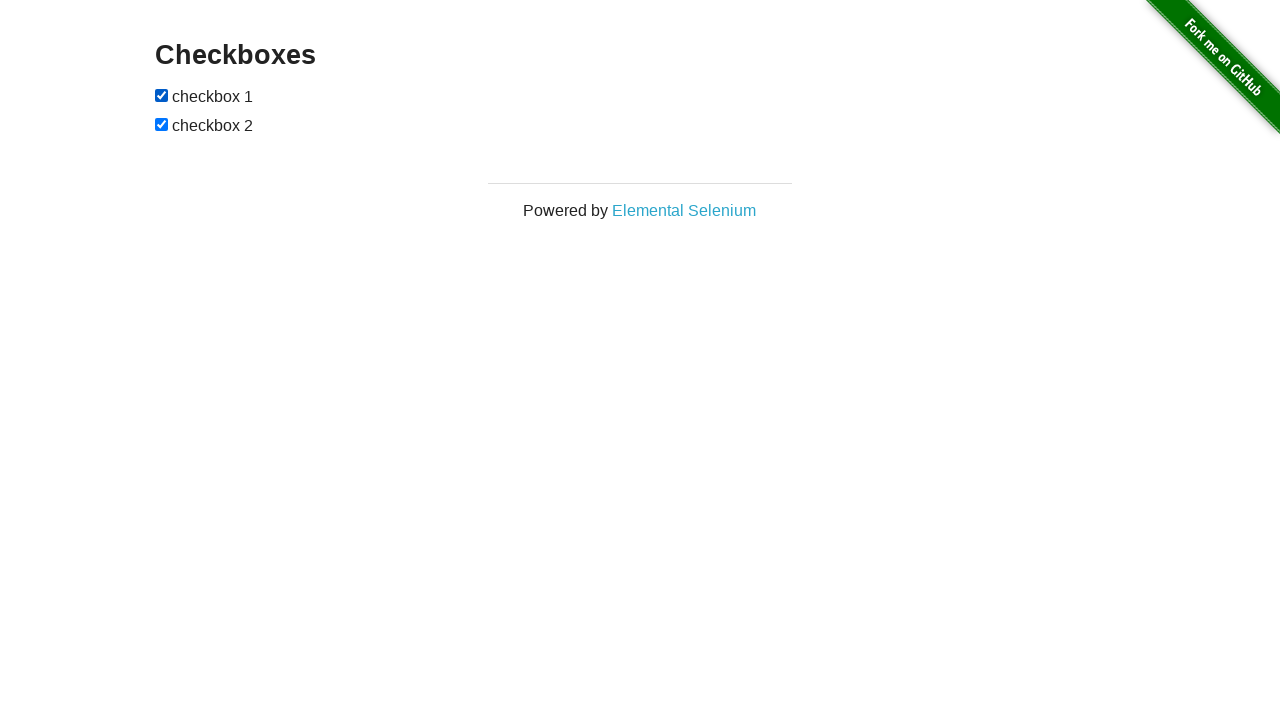

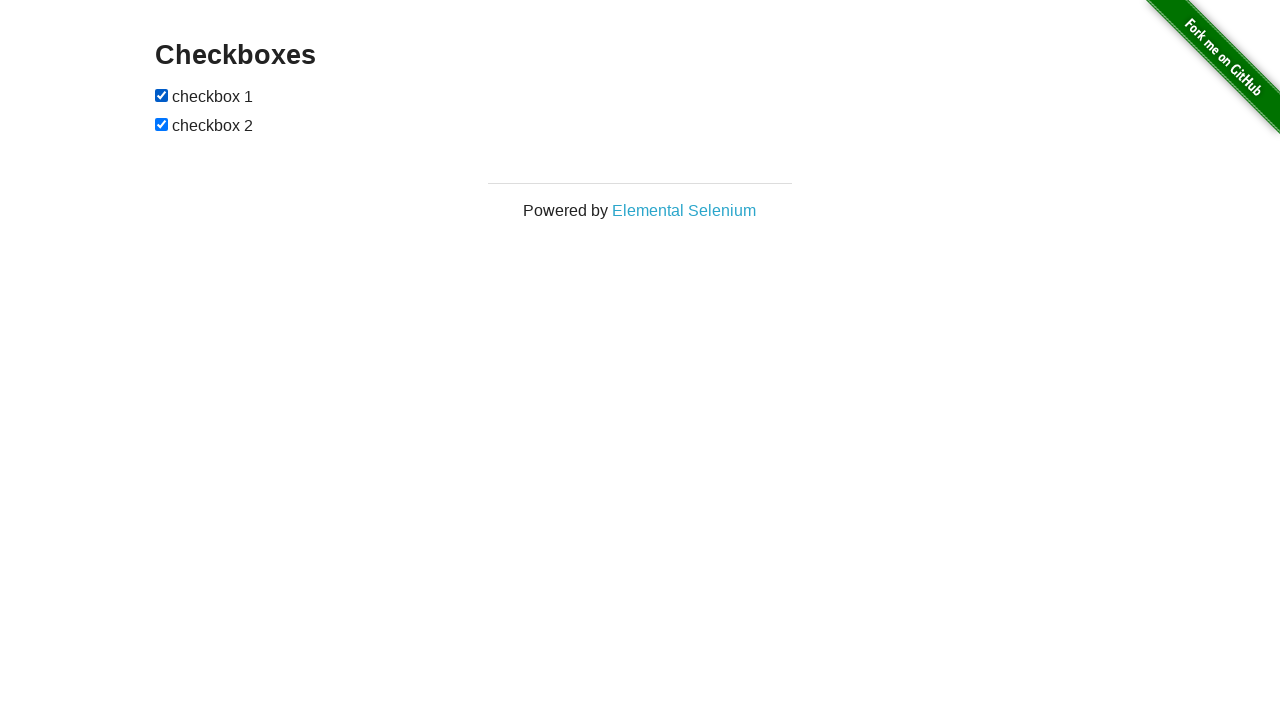